Tests checkbox interaction by ensuring both checkboxes can be selected if not already selected

Starting URL: https://the-internet.herokuapp.com/checkboxes

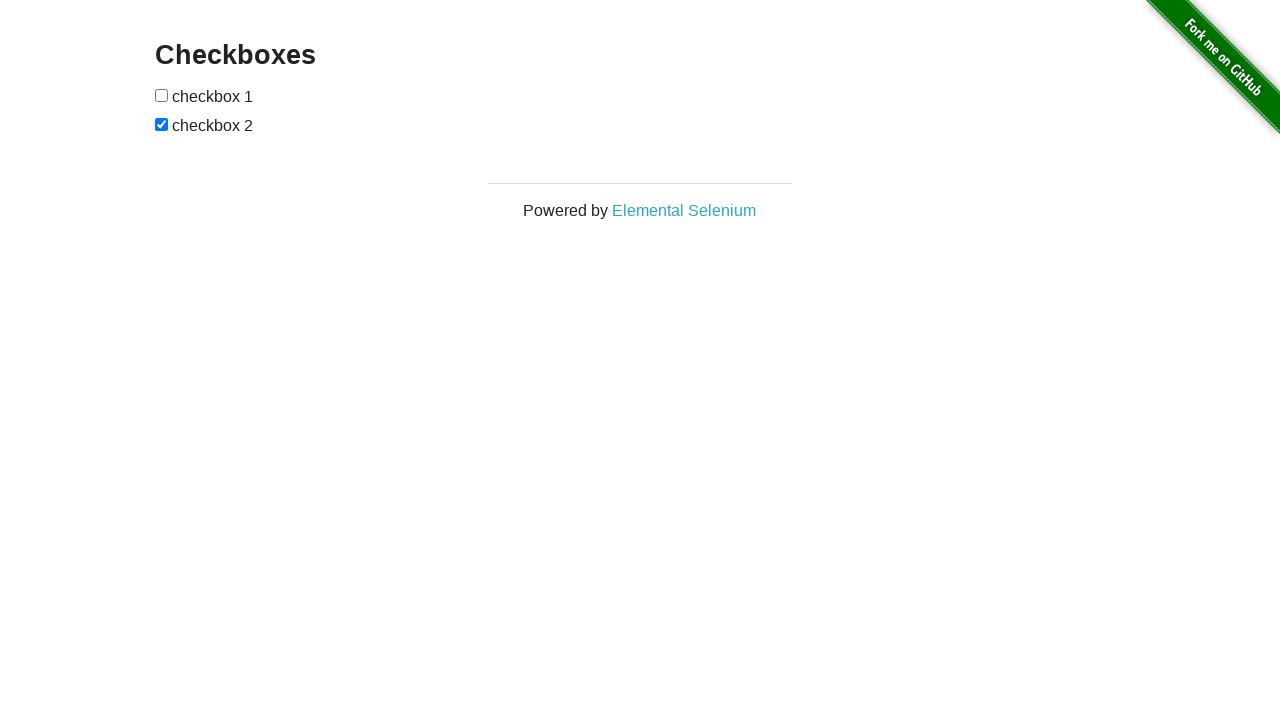

Navigated to checkboxes test page
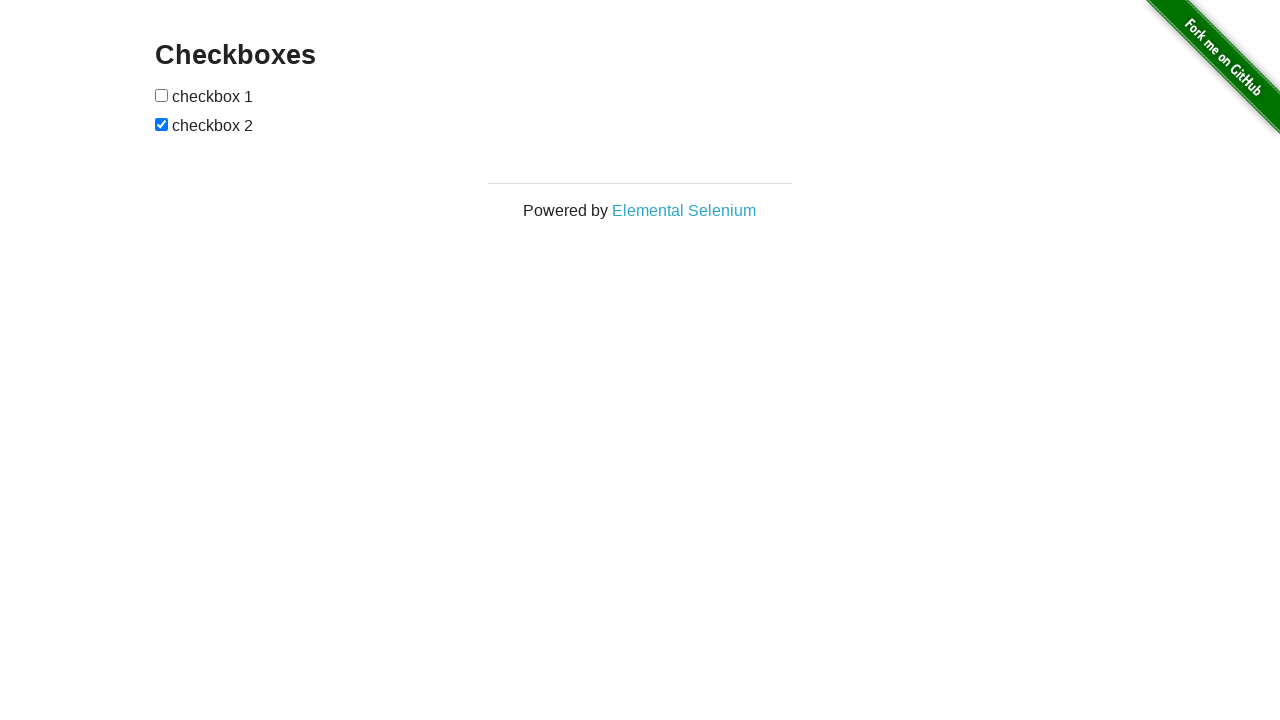

Located first checkbox element
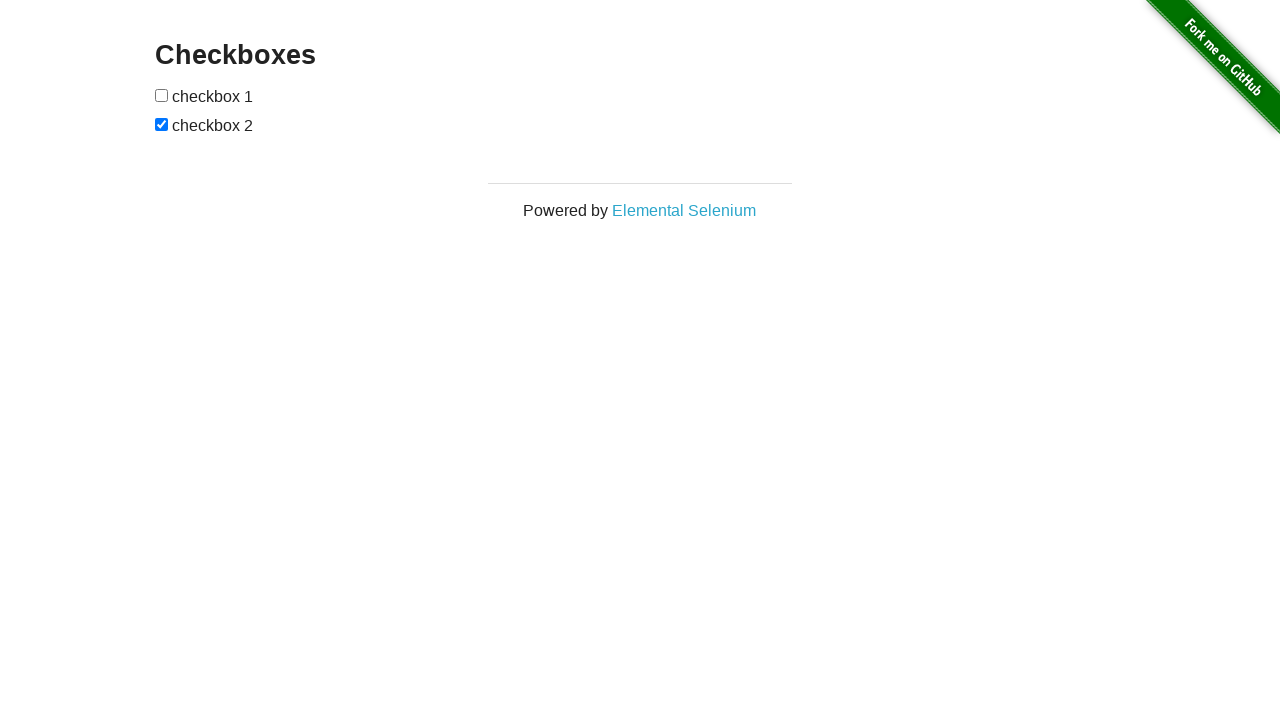

First checkbox is not checked
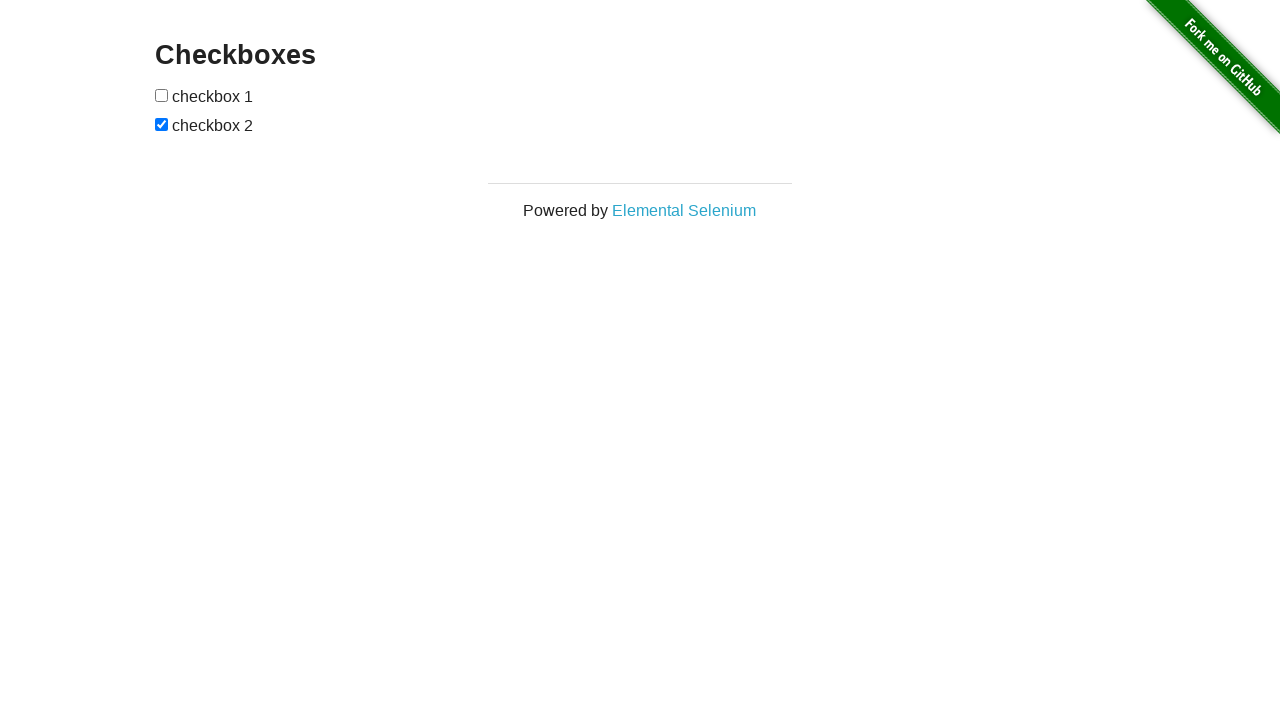

Clicked first checkbox to select it at (162, 95) on xpath=//form[@id='checkboxes']/input[1]
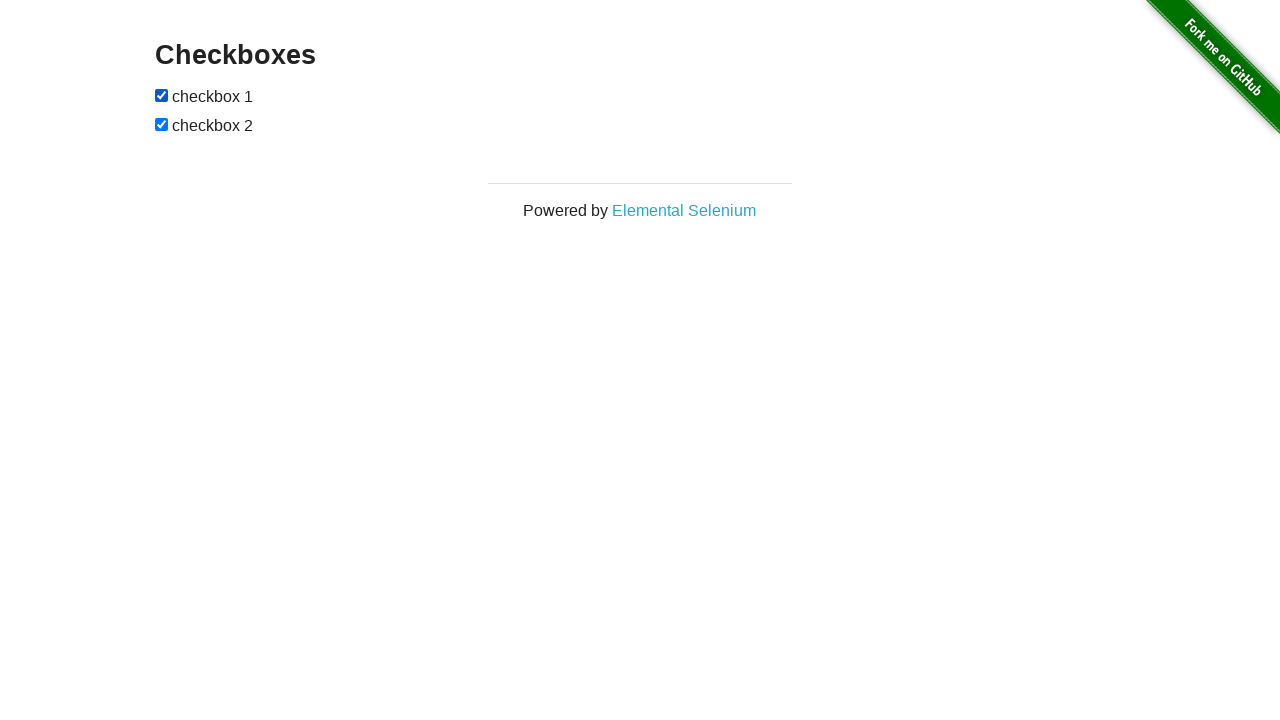

Located second checkbox element
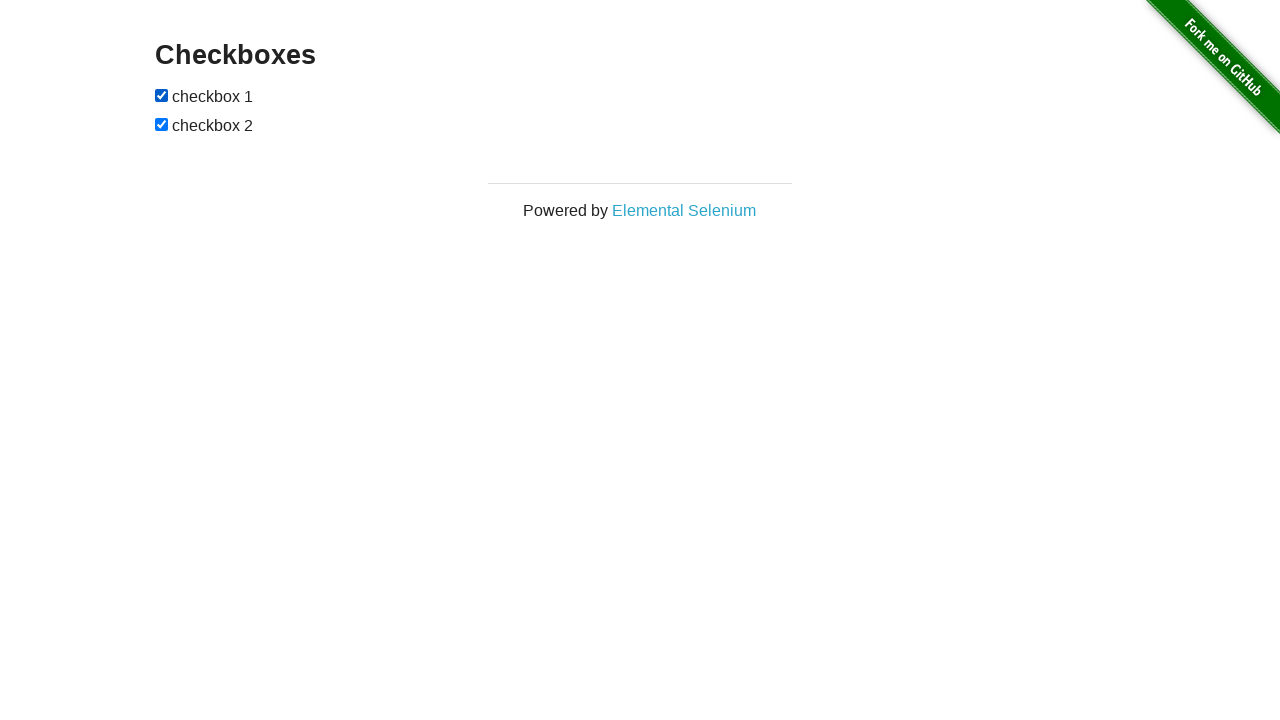

Second checkbox is already checked
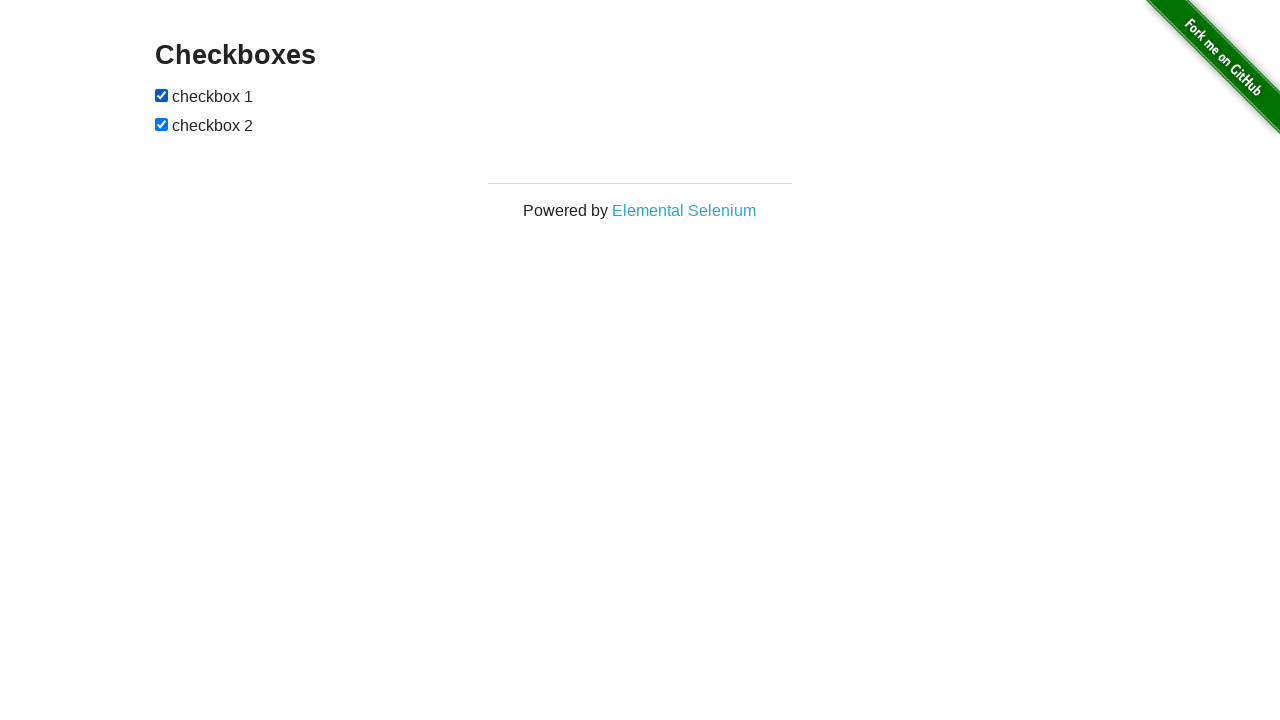

Verified first checkbox is selected
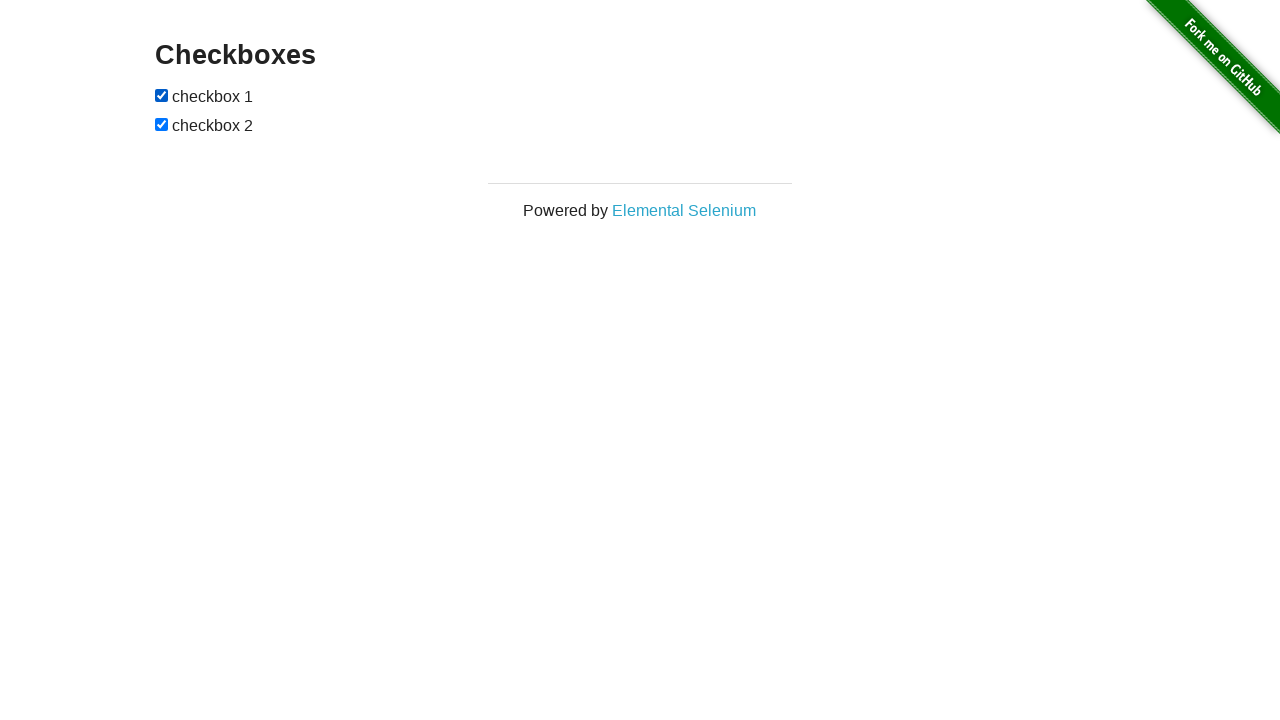

Verified second checkbox is selected
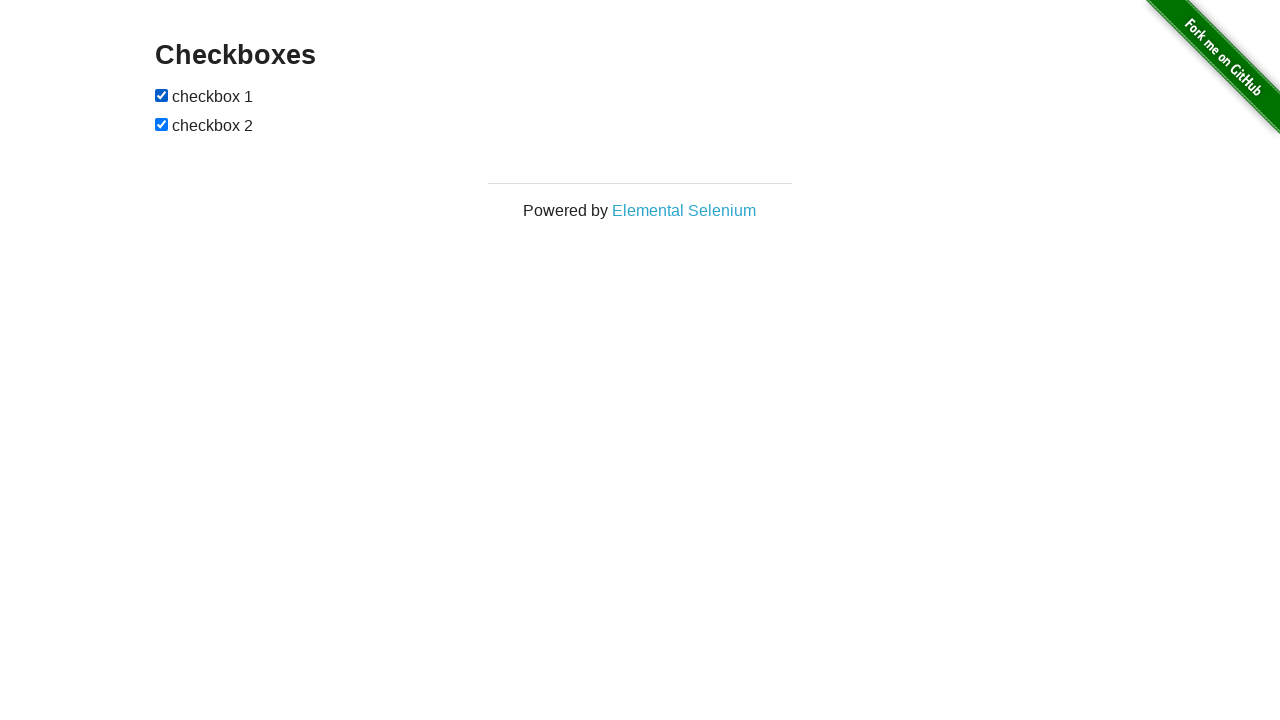

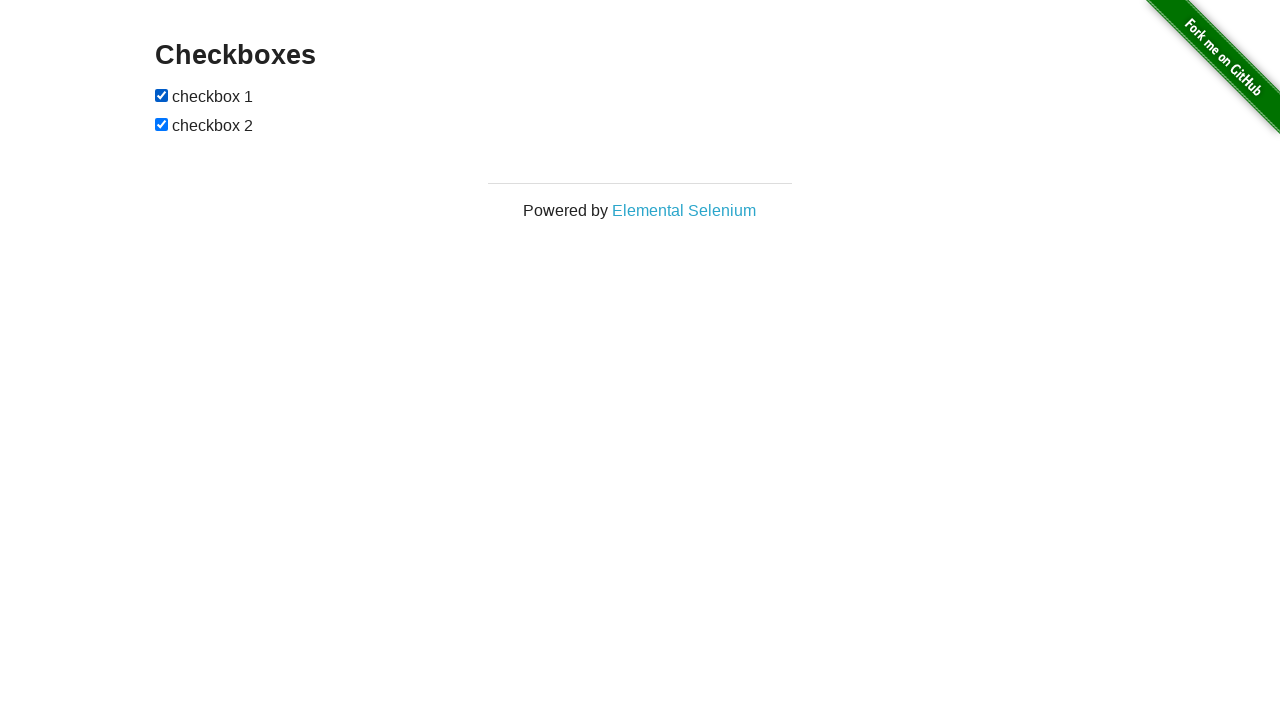